Navigates to Selenium downloads page and clicks on a download link to initiate a file download

Starting URL: https://selenium.dev/downloads/

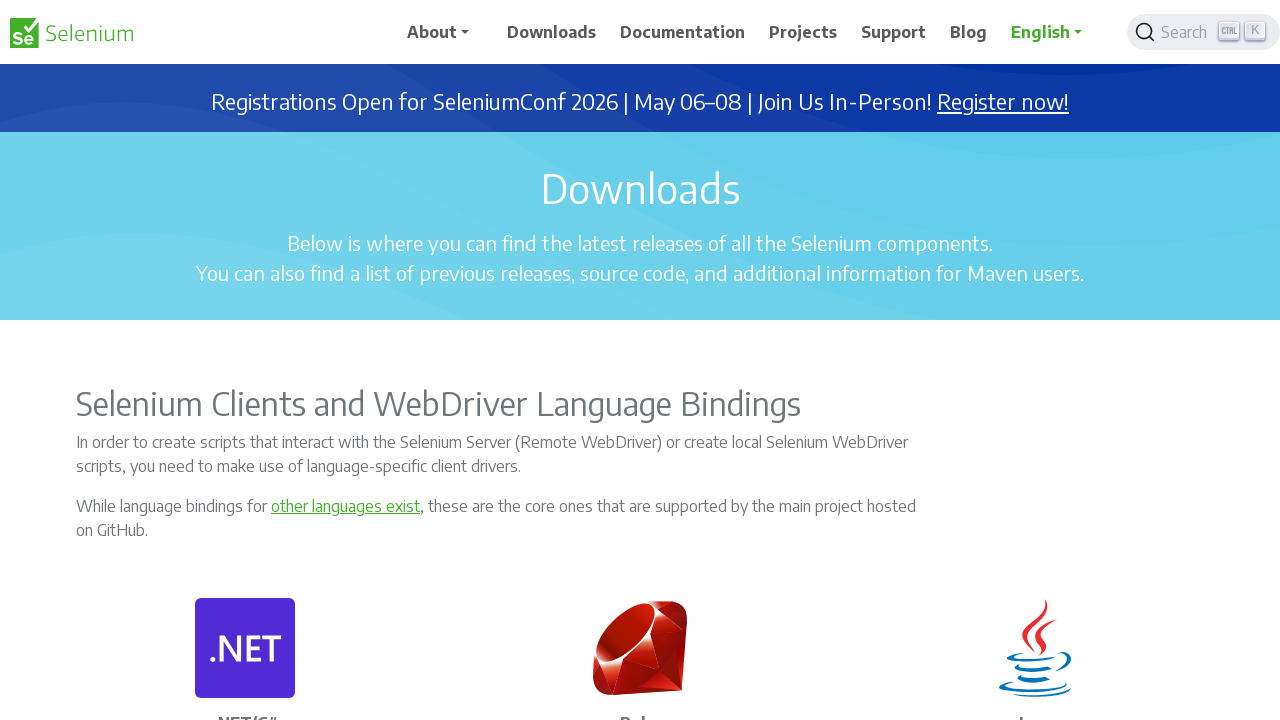

Set viewport size to 1920x1080
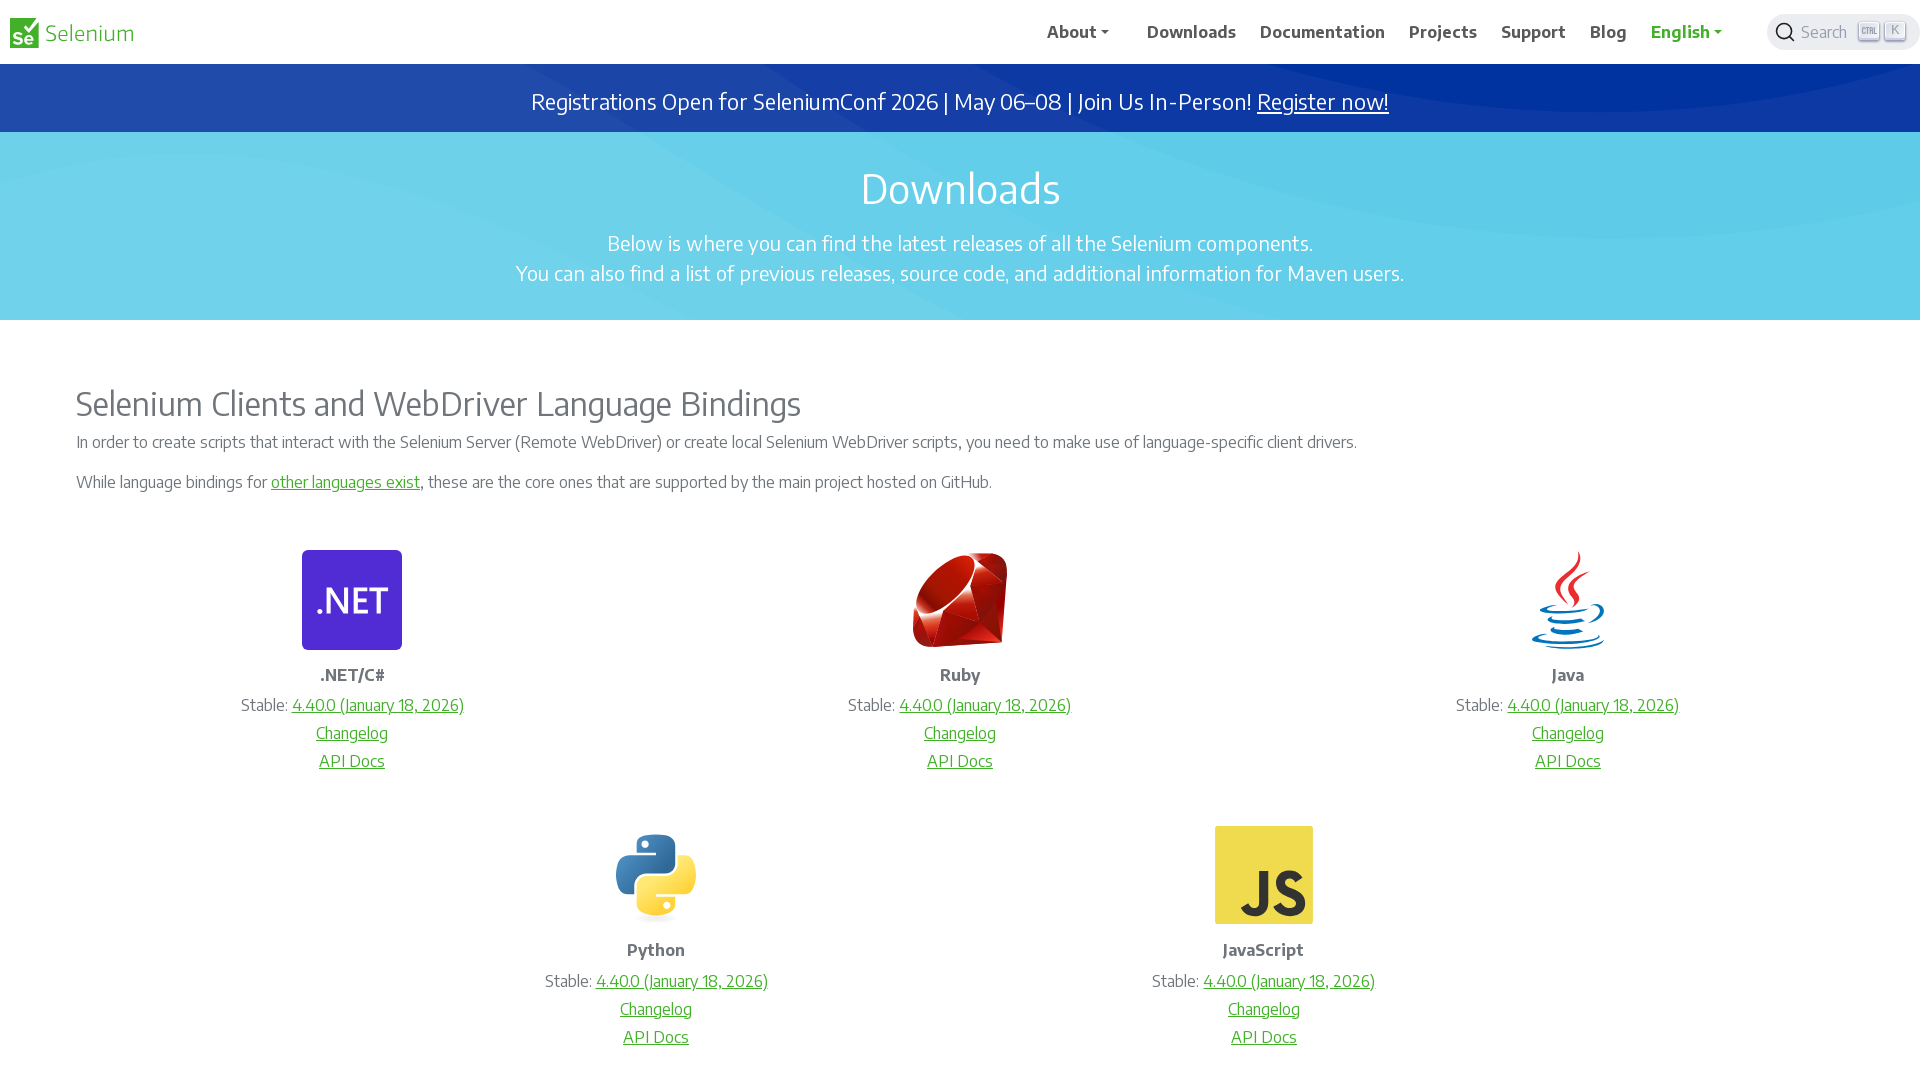

Waited for page to load (domcontentloaded)
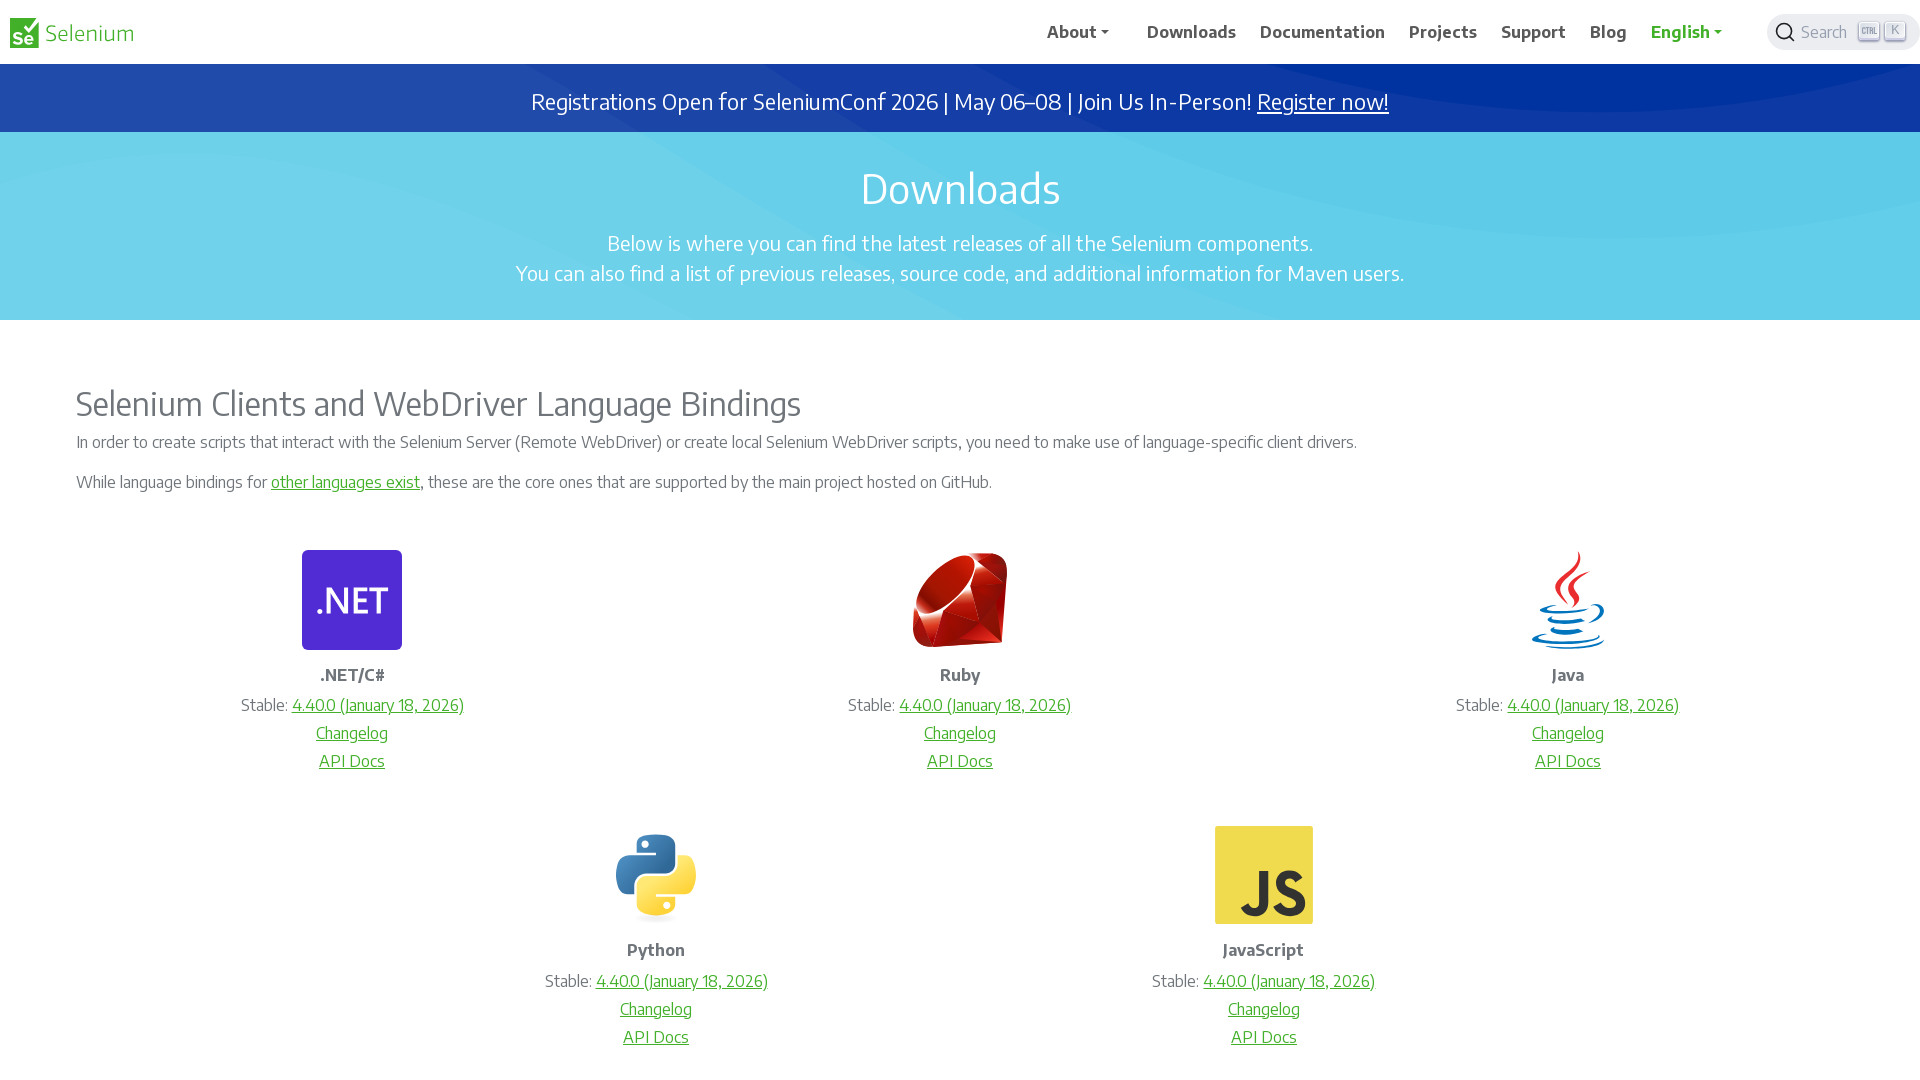

Clicked on download link to initiate file download at (1192, 32) on a[href*='download']
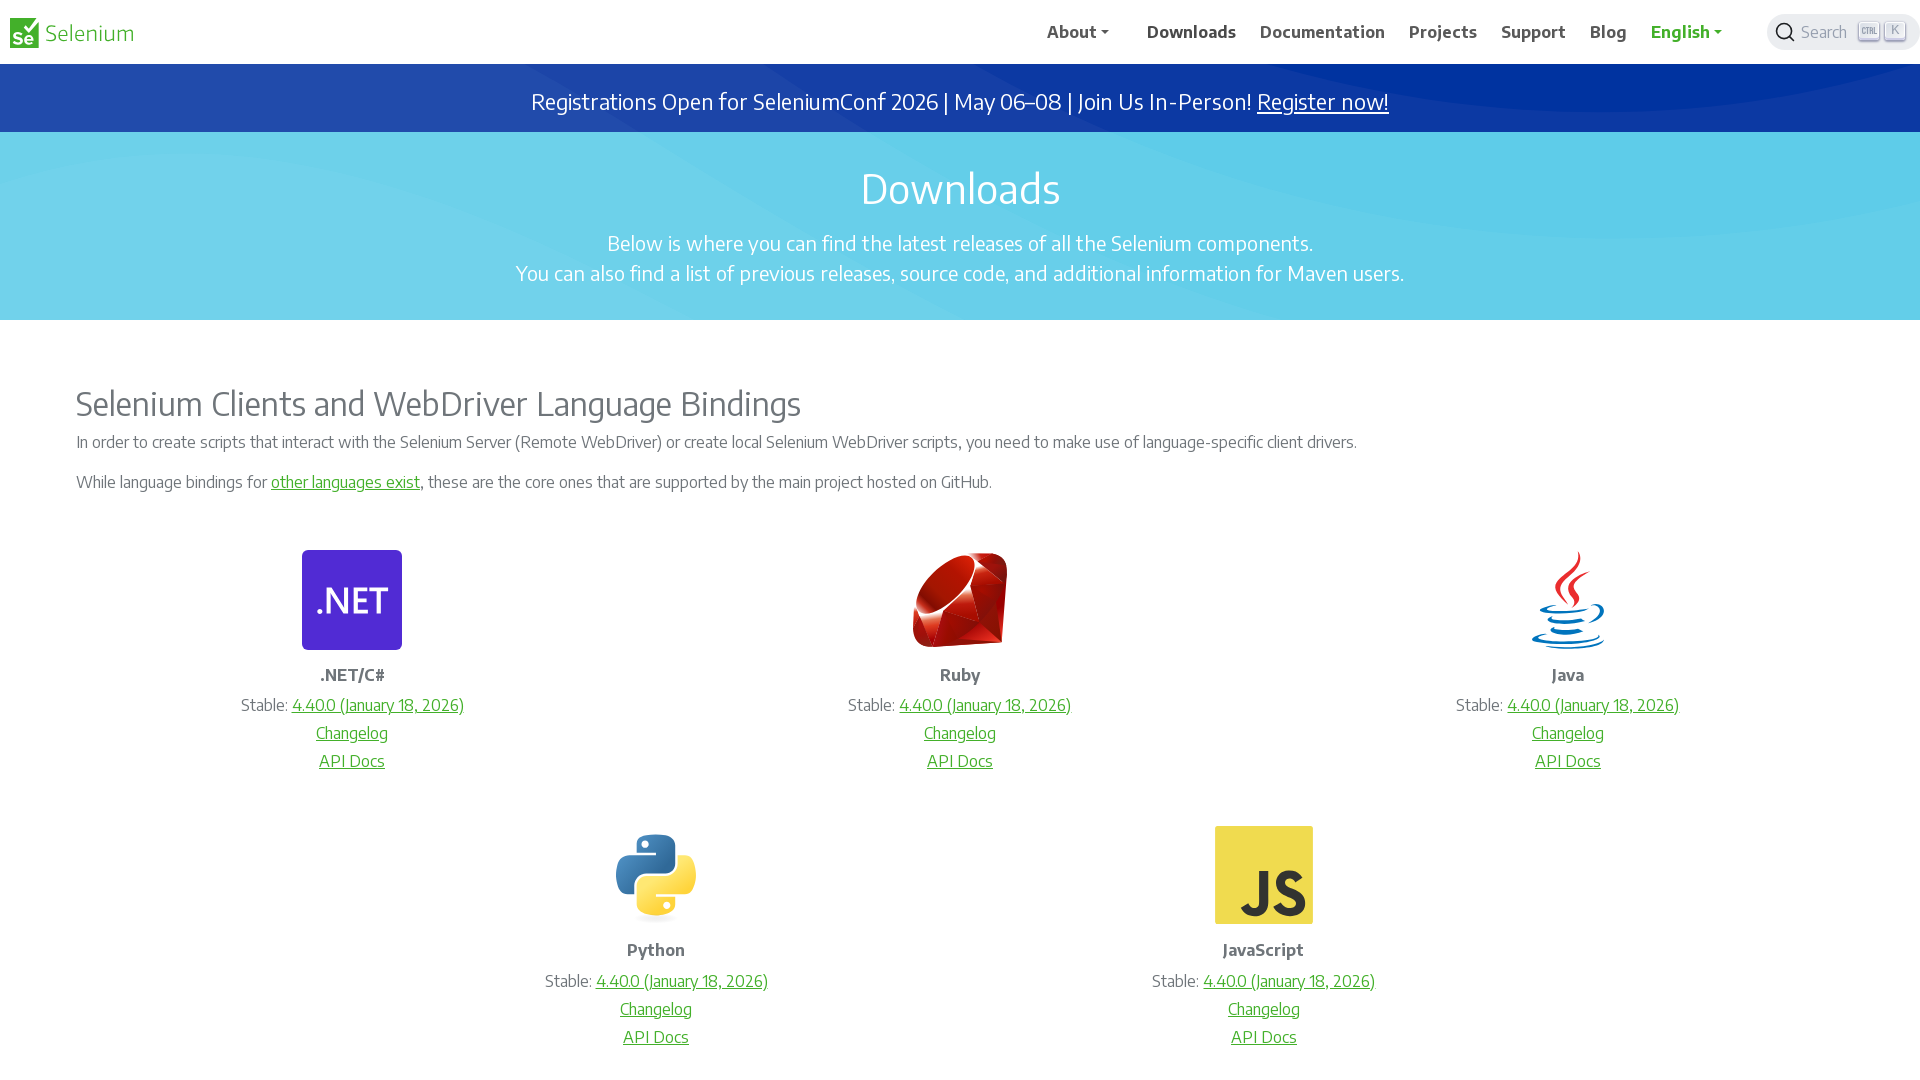

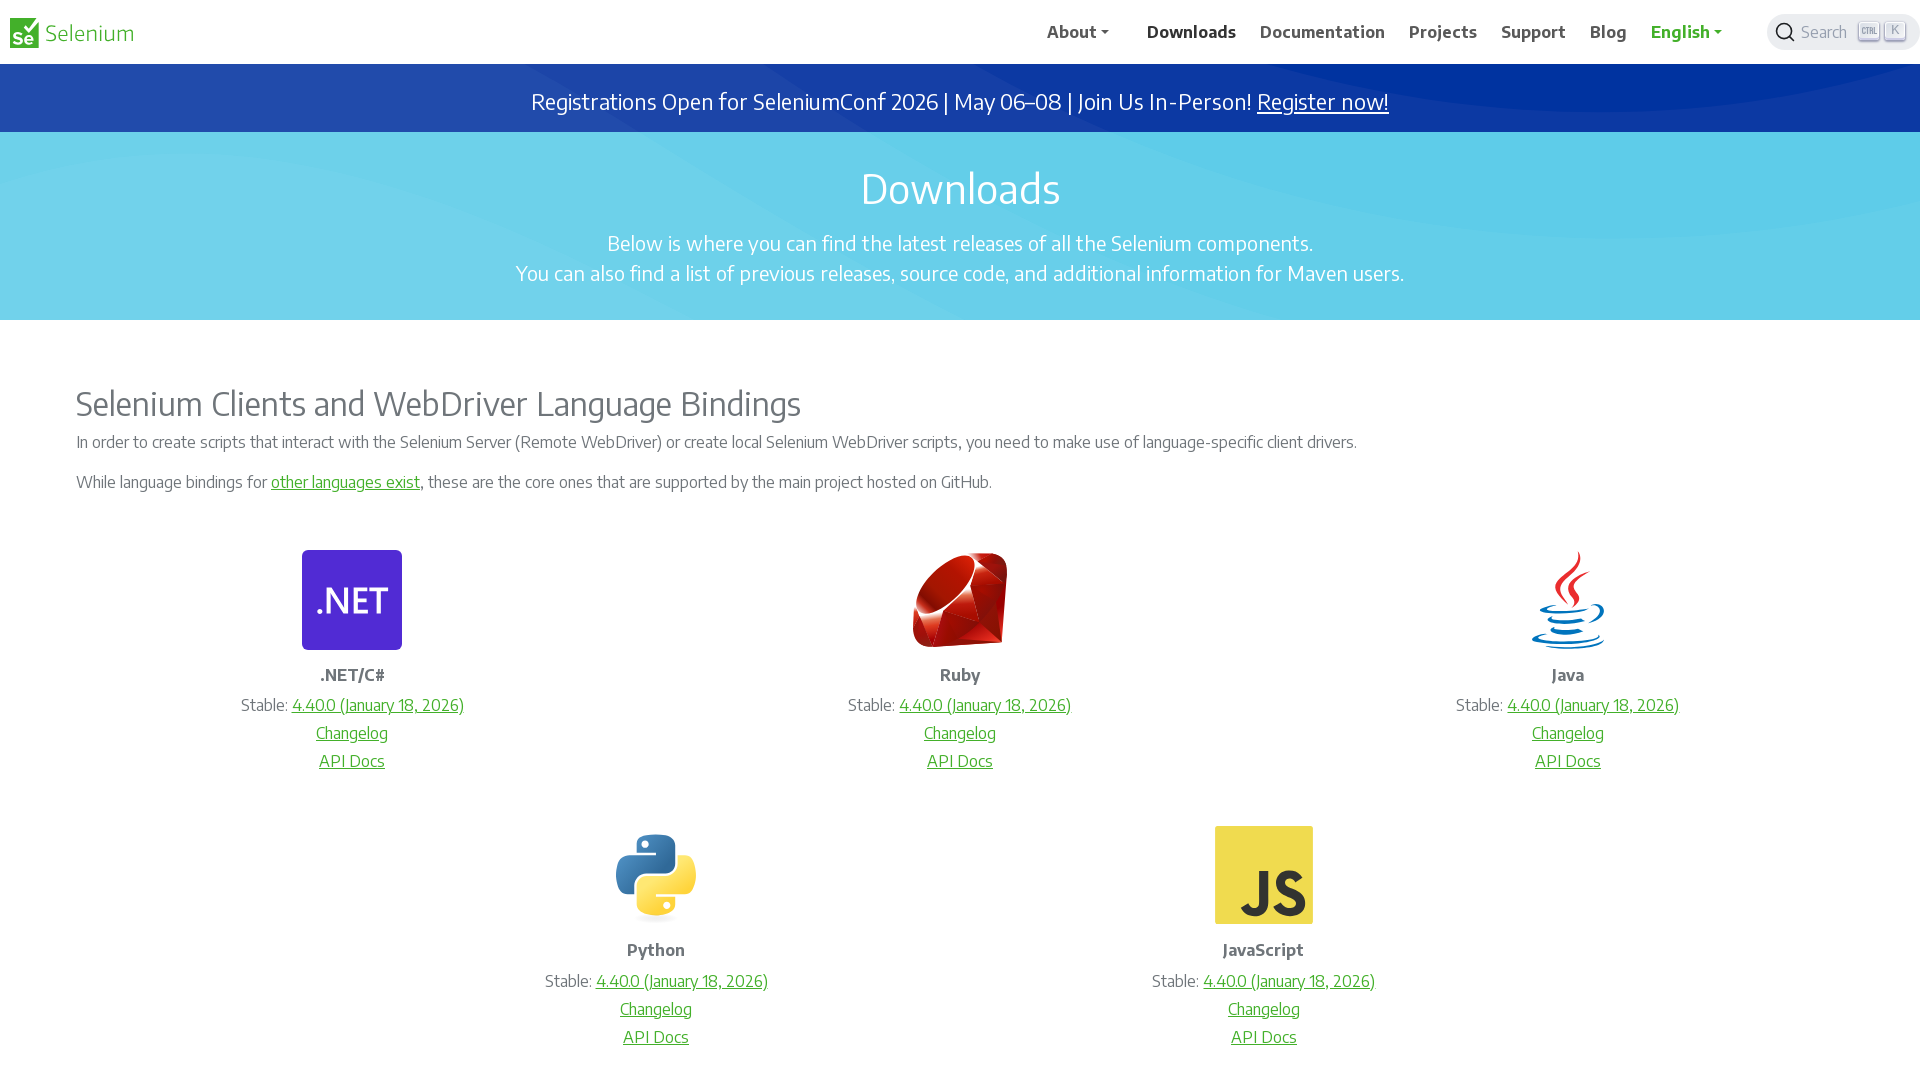